Tests drag and drop functionality by dragging element from column A to column B on a demo page

Starting URL: https://the-internet.herokuapp.com/drag_and_drop

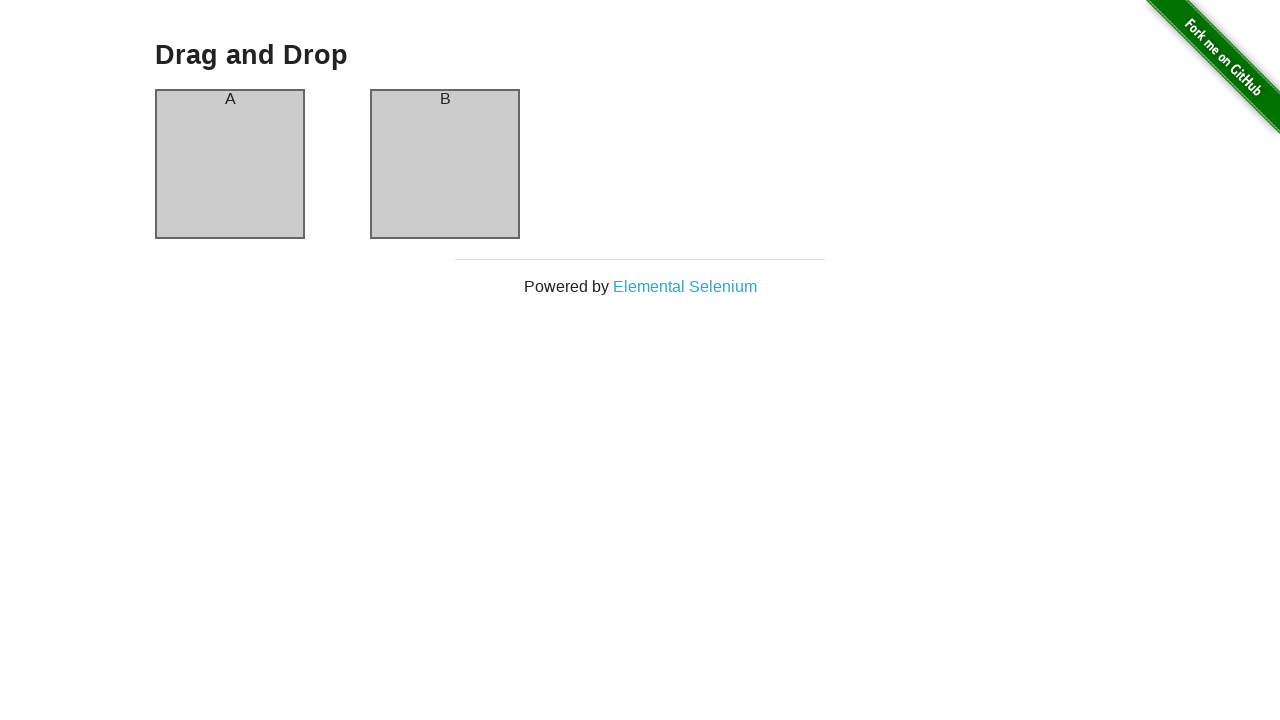

Navigated to drag and drop demo page
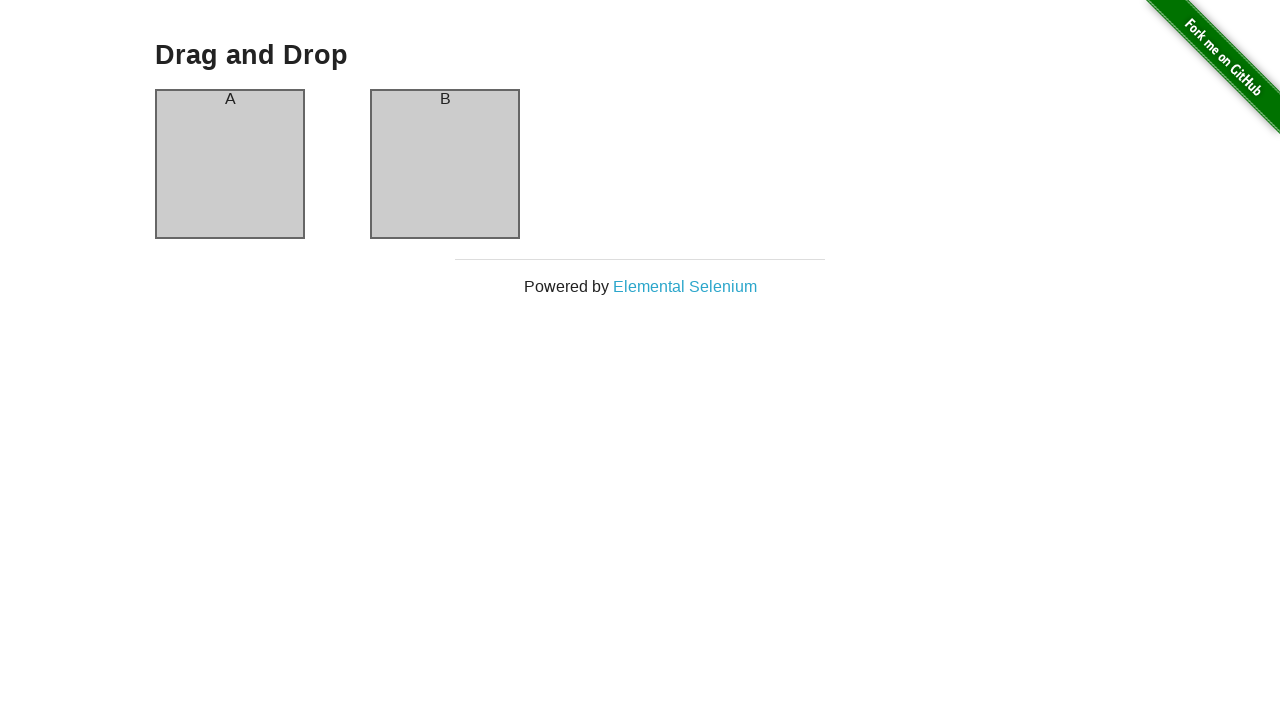

Located source element (column A)
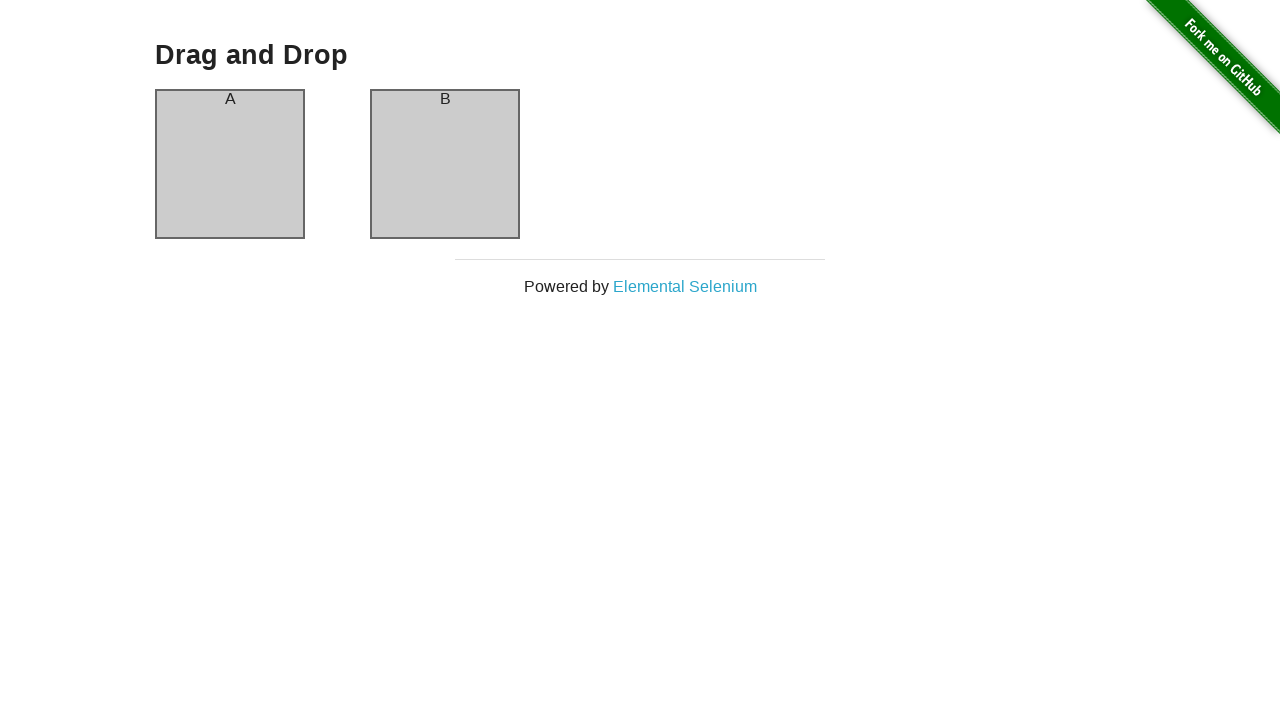

Located destination element (column B)
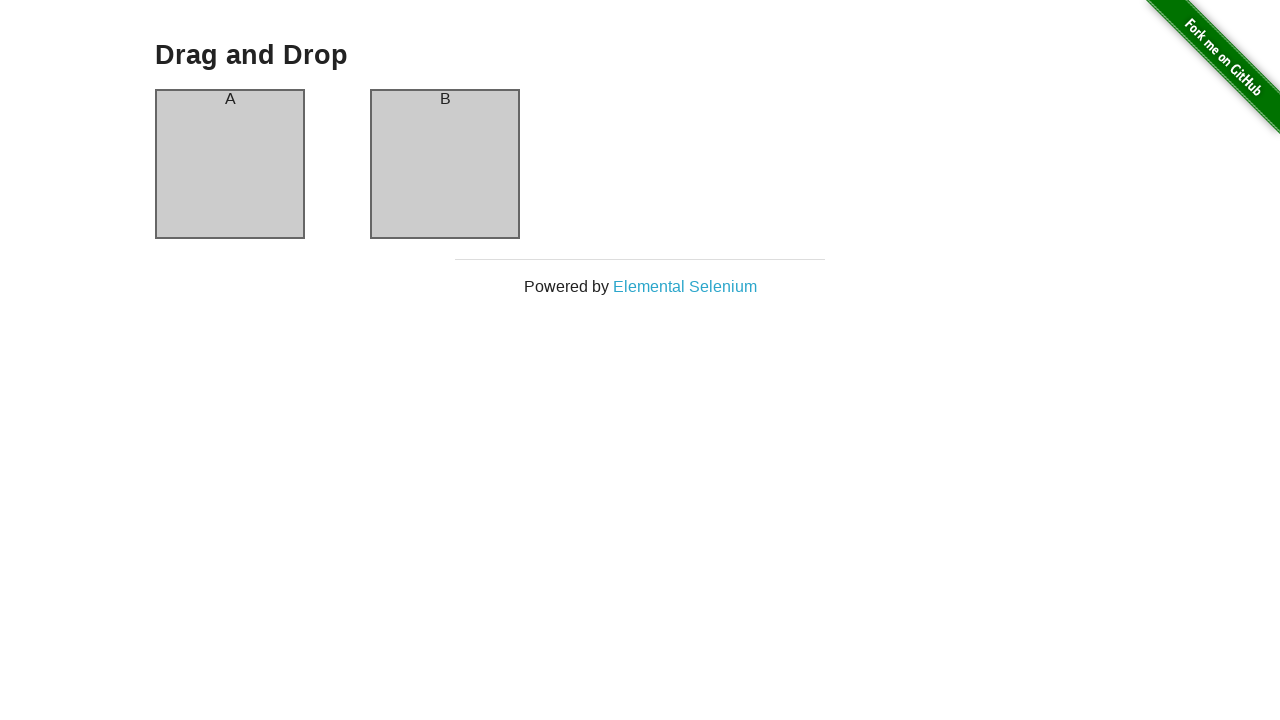

Dragged element from column A to column B at (445, 164)
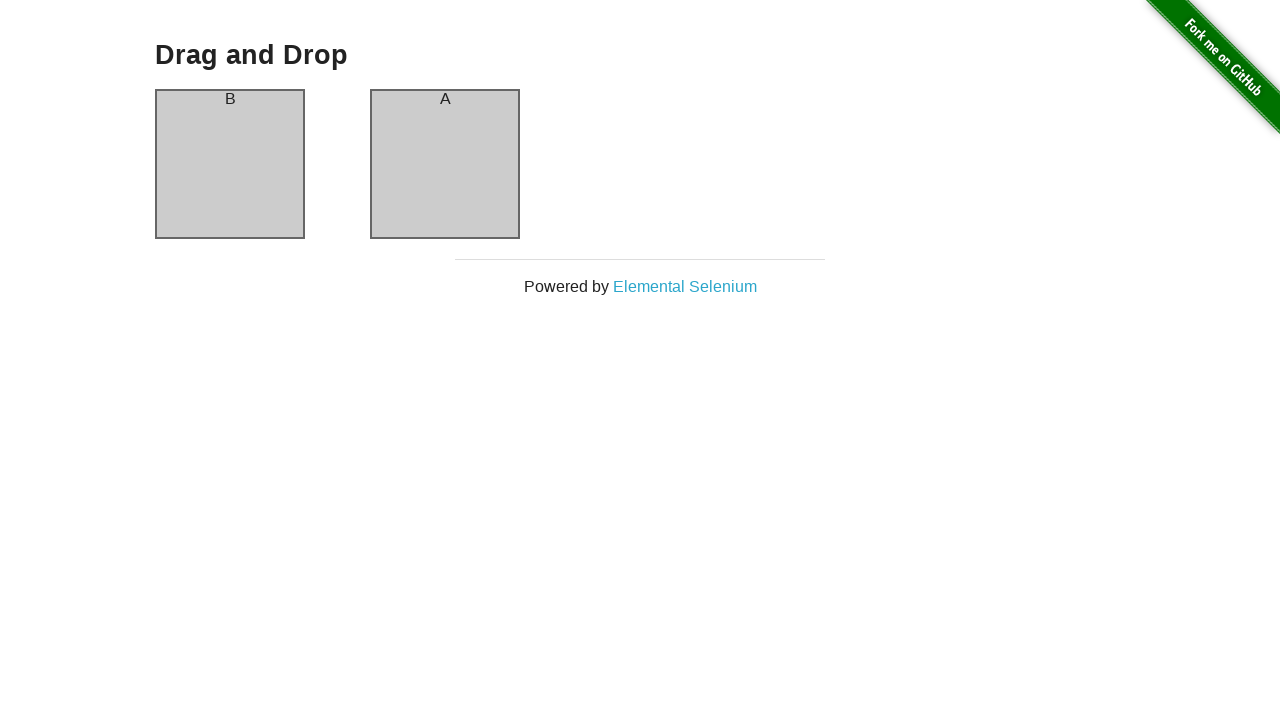

Waited 1 second to observe drag and drop result
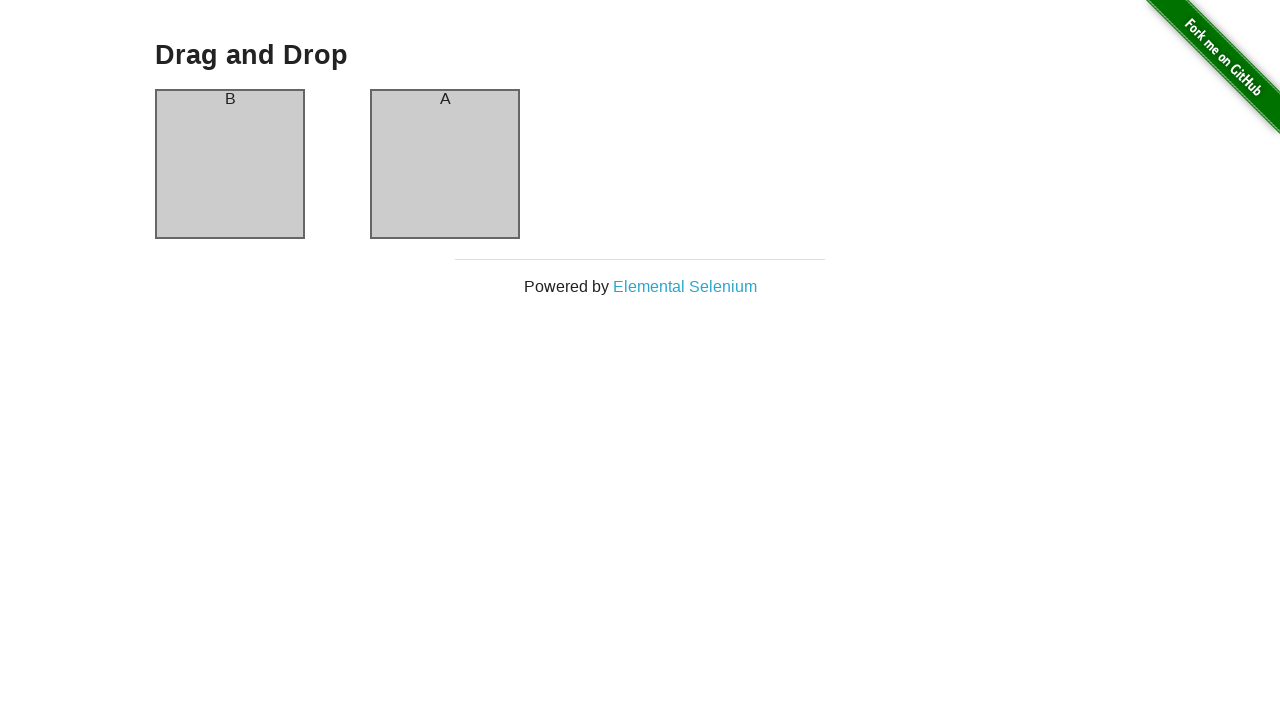

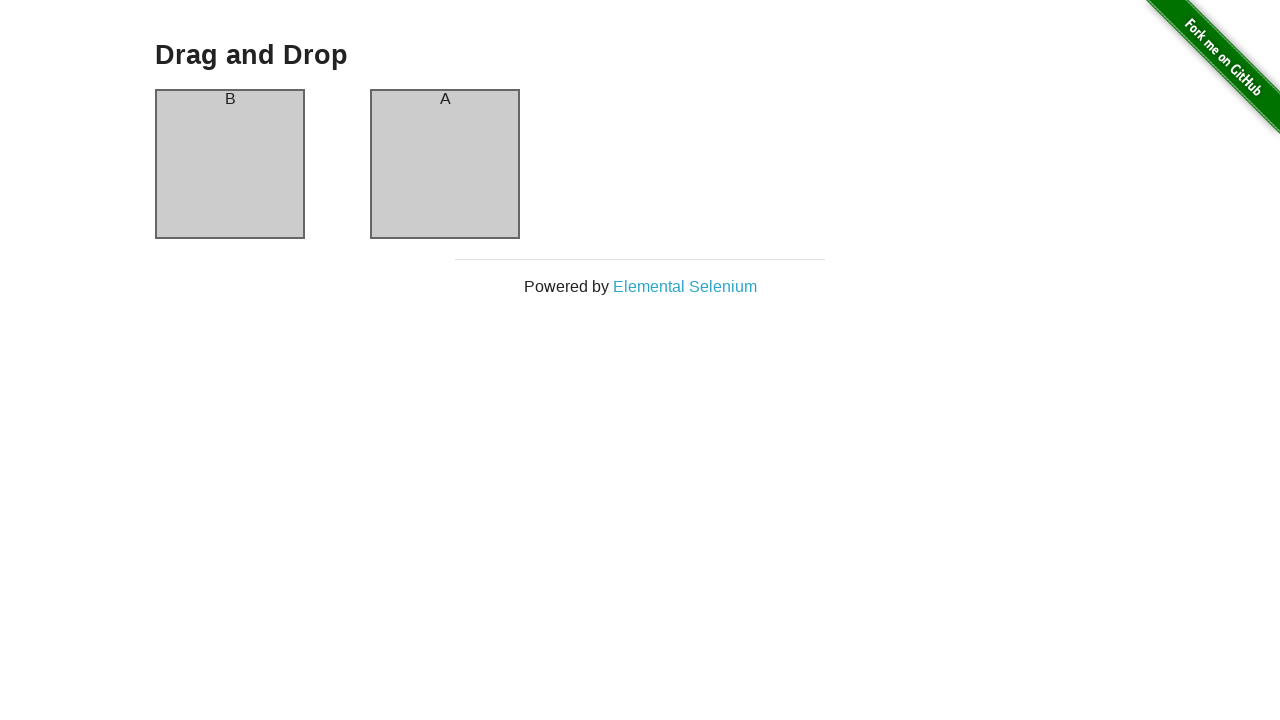